Verifies the password label text is "Password"

Starting URL: https://opensource-demo.orangehrmlive.com/web/index.php/auth/login

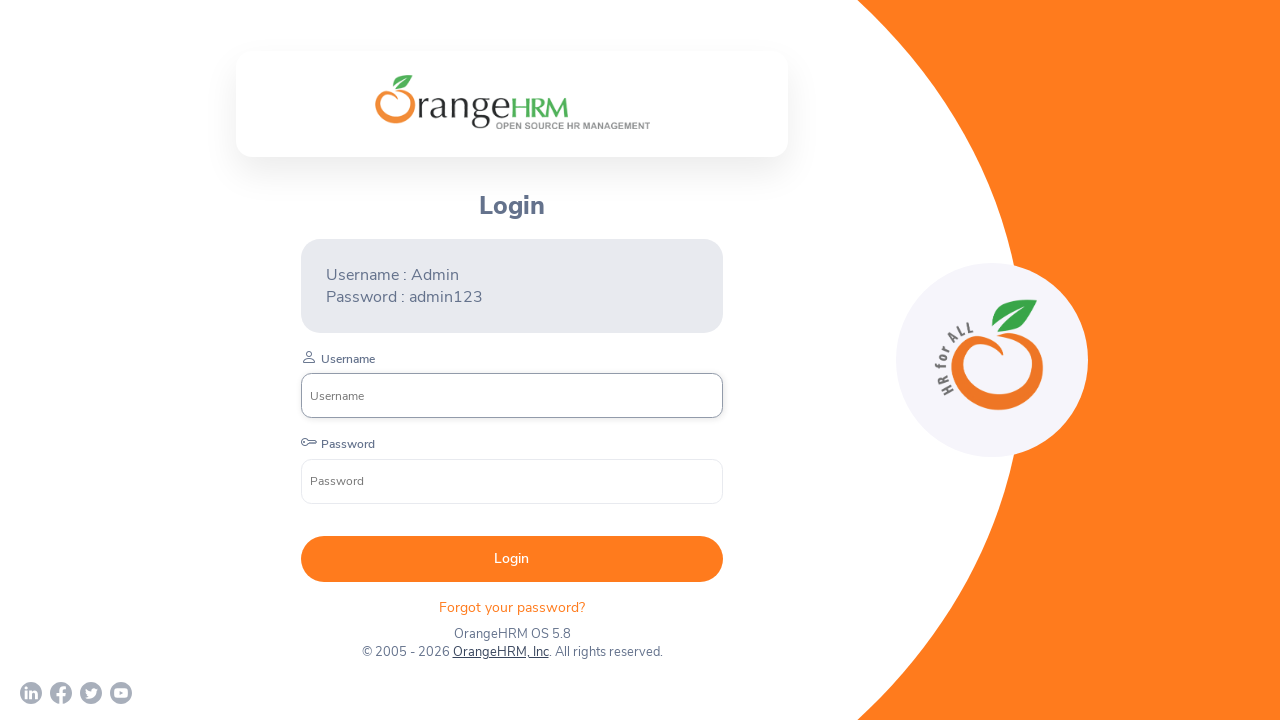

Located and retrieved password label text content
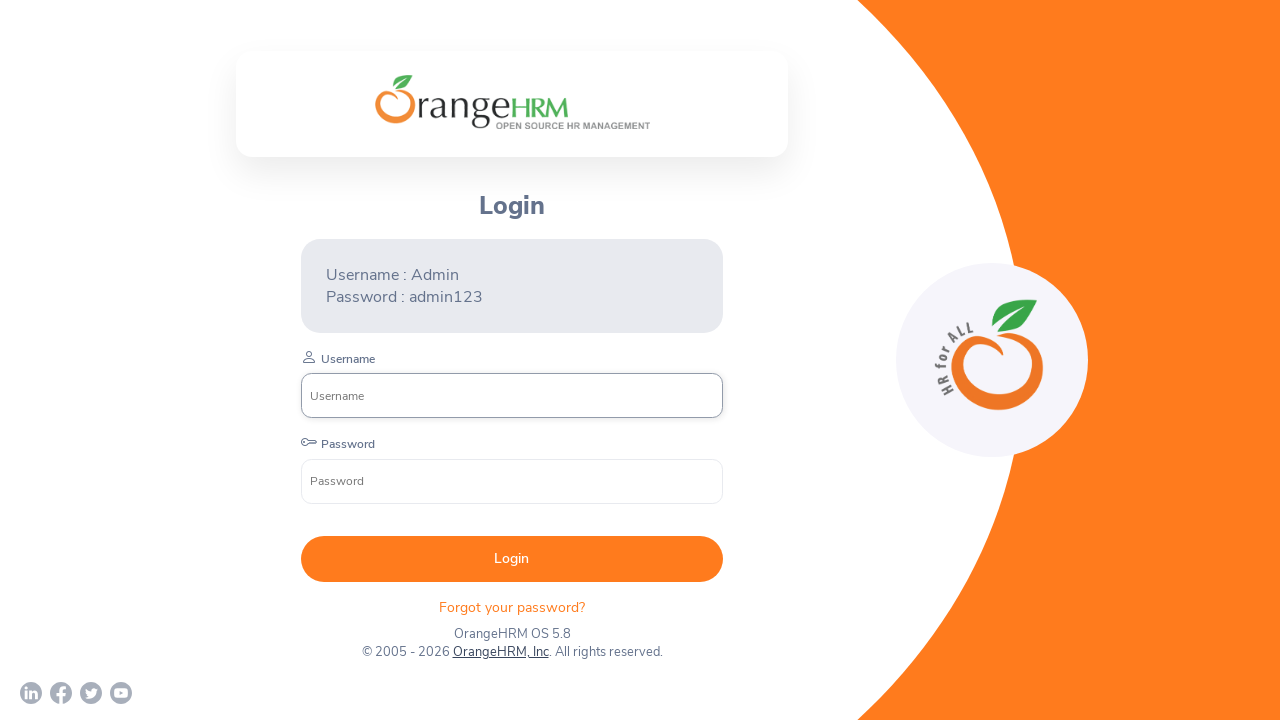

Verified password label text equals 'Password'
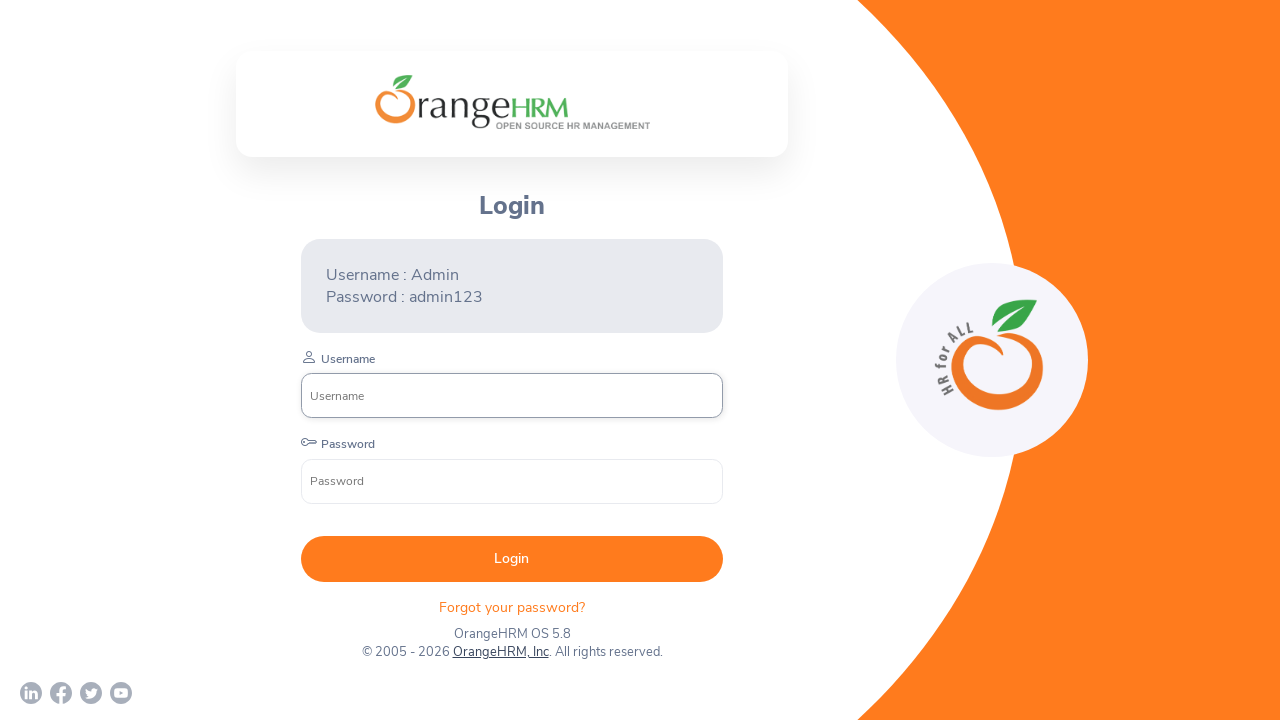

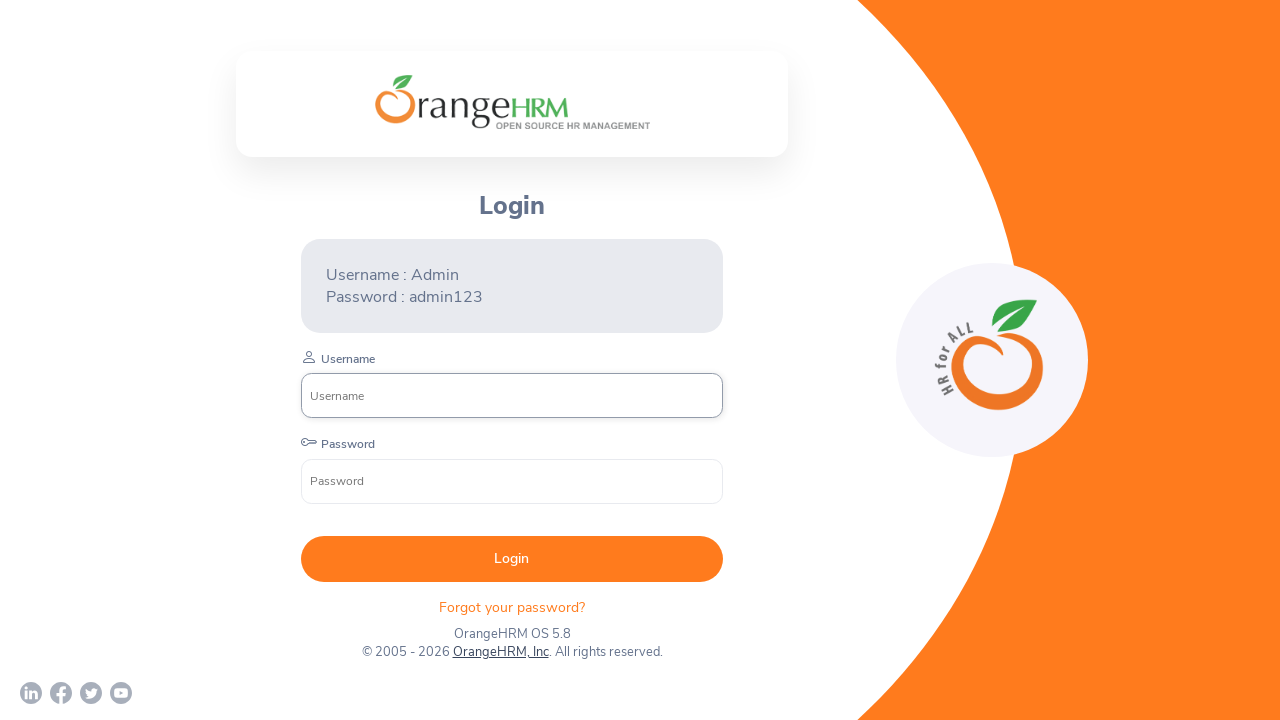